Tests navigation to the registration page by clicking the Registration link and verifying the URL changes to the registration page

Starting URL: https://qa.koel.app/

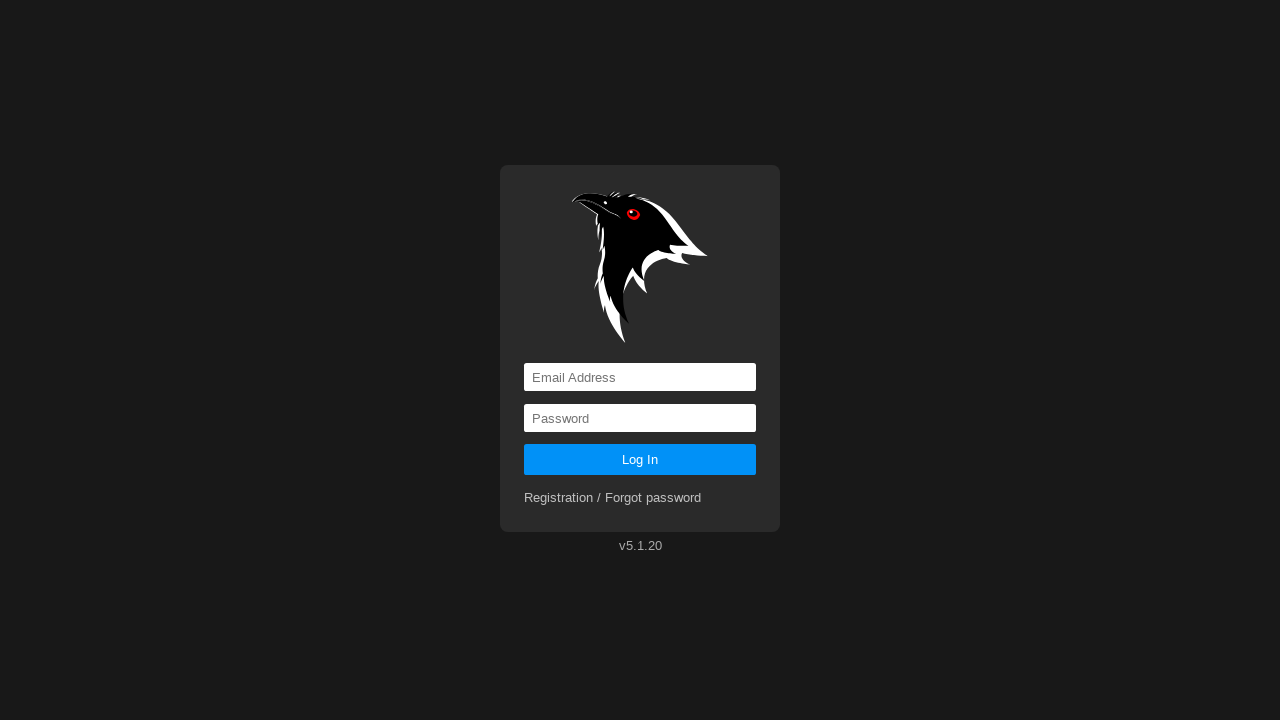

Verified initial URL is the Koel home page
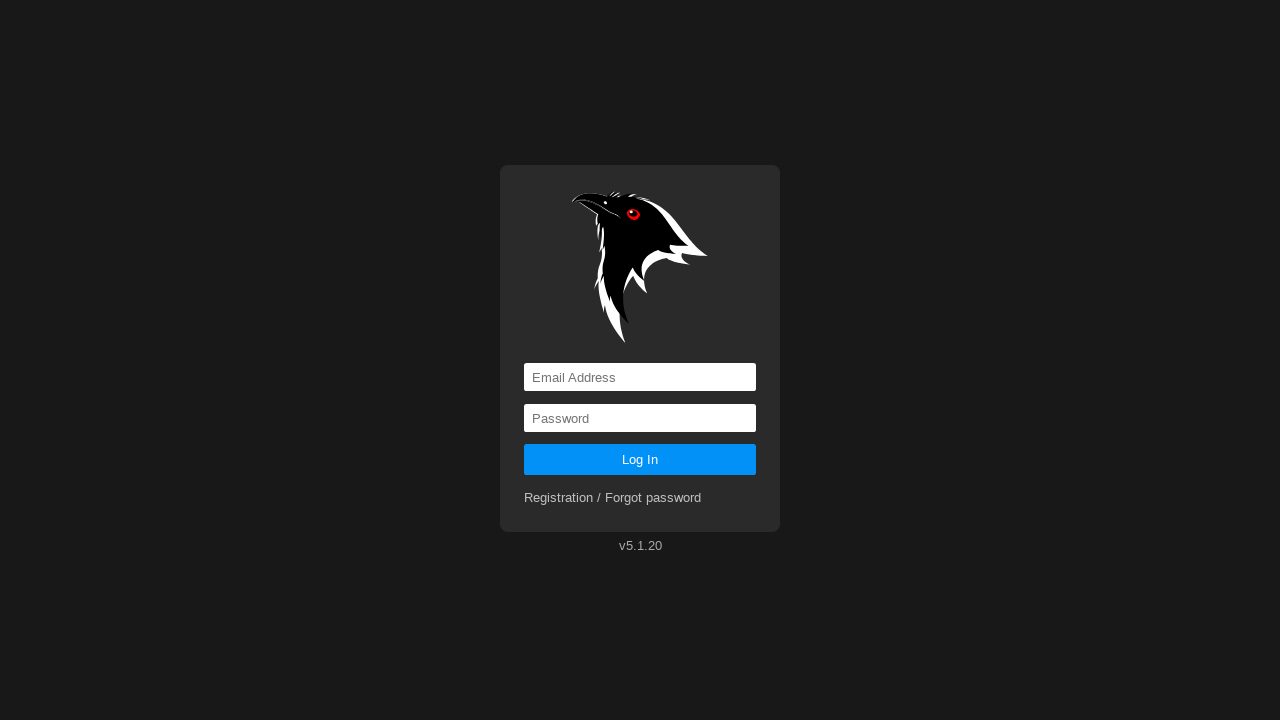

Clicked on Registration link at (613, 498) on xpath=//a[contains(text(), 'Registration')]
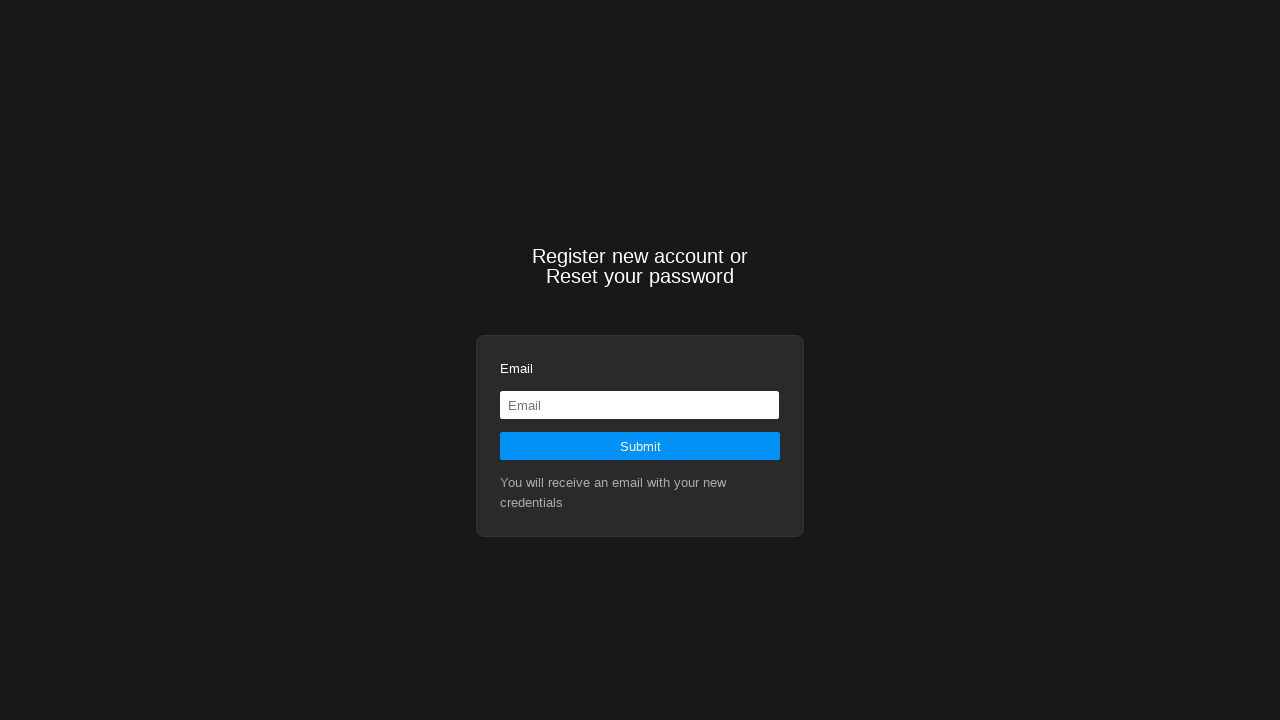

Registration page URL loaded
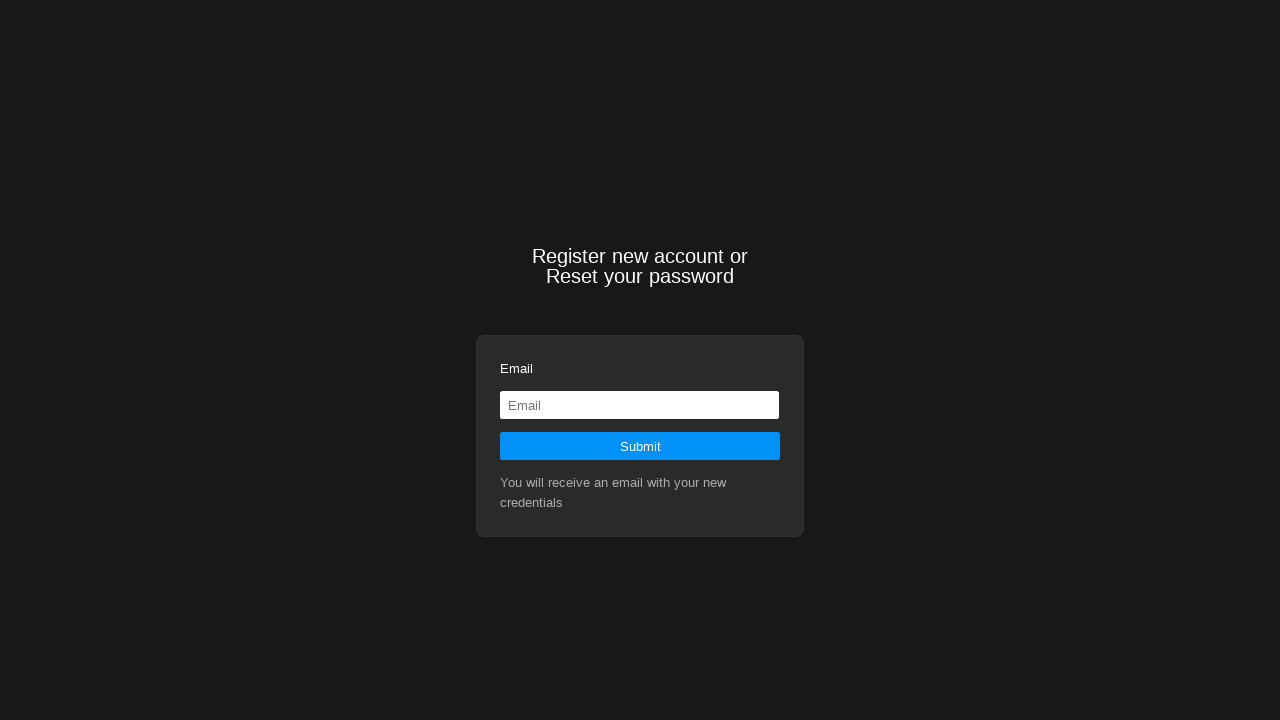

Verified URL changed to registration page
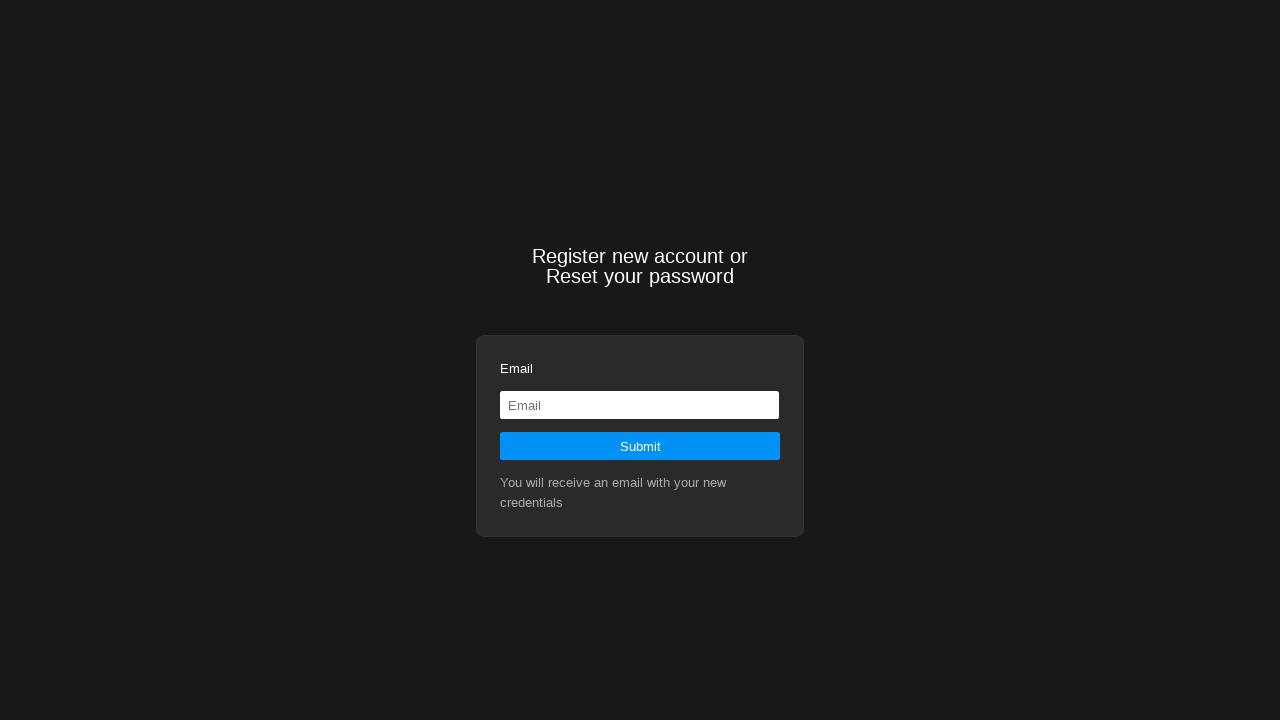

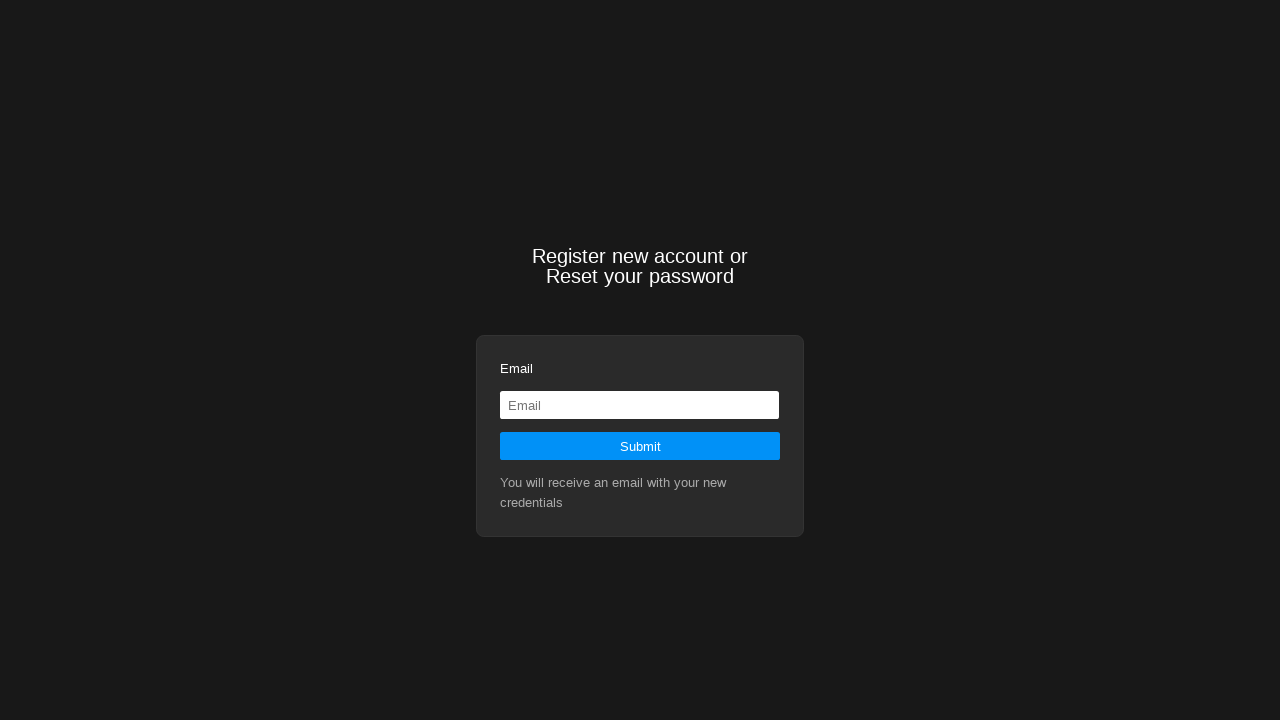